Tests drag and drop functionality on jQuery UI demo page by dragging an element from source to destination

Starting URL: https://jqueryui.com/droppable/

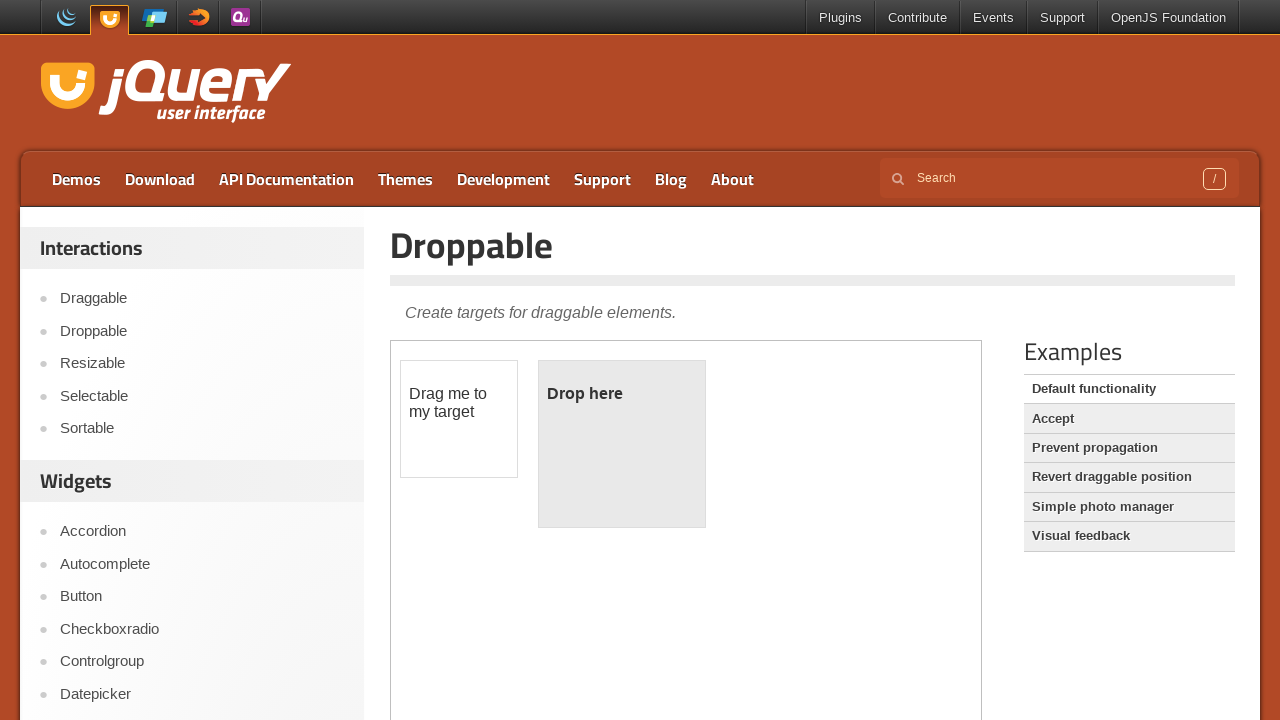

Navigated to jQuery UI droppable demo page
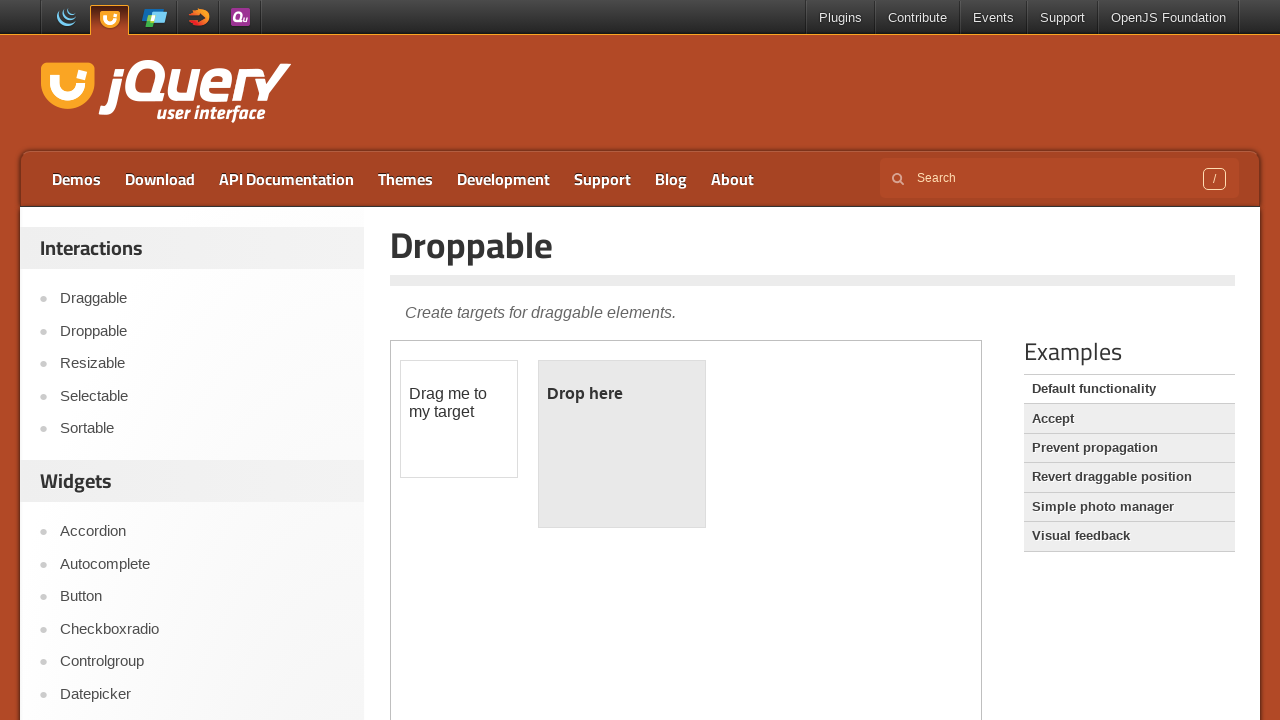

Located the demo iframe
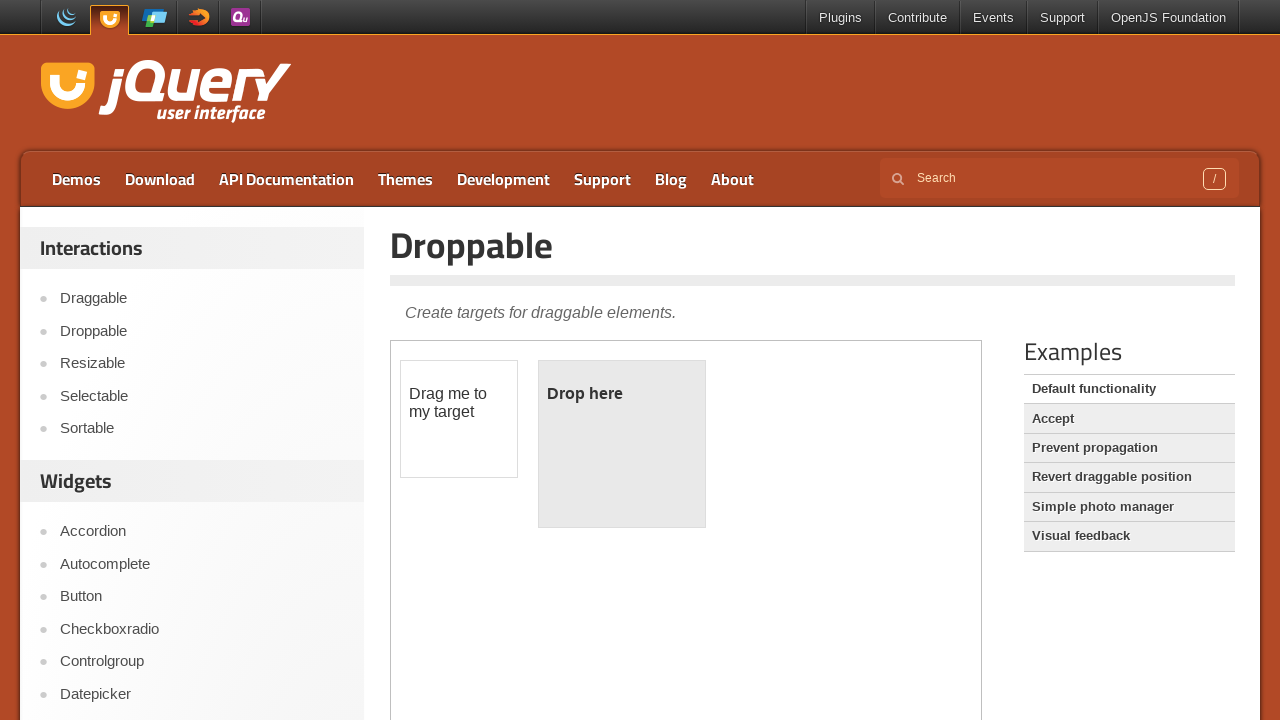

Clicked on the draggable element at (459, 419) on .demo-frame >> internal:control=enter-frame >> #draggable
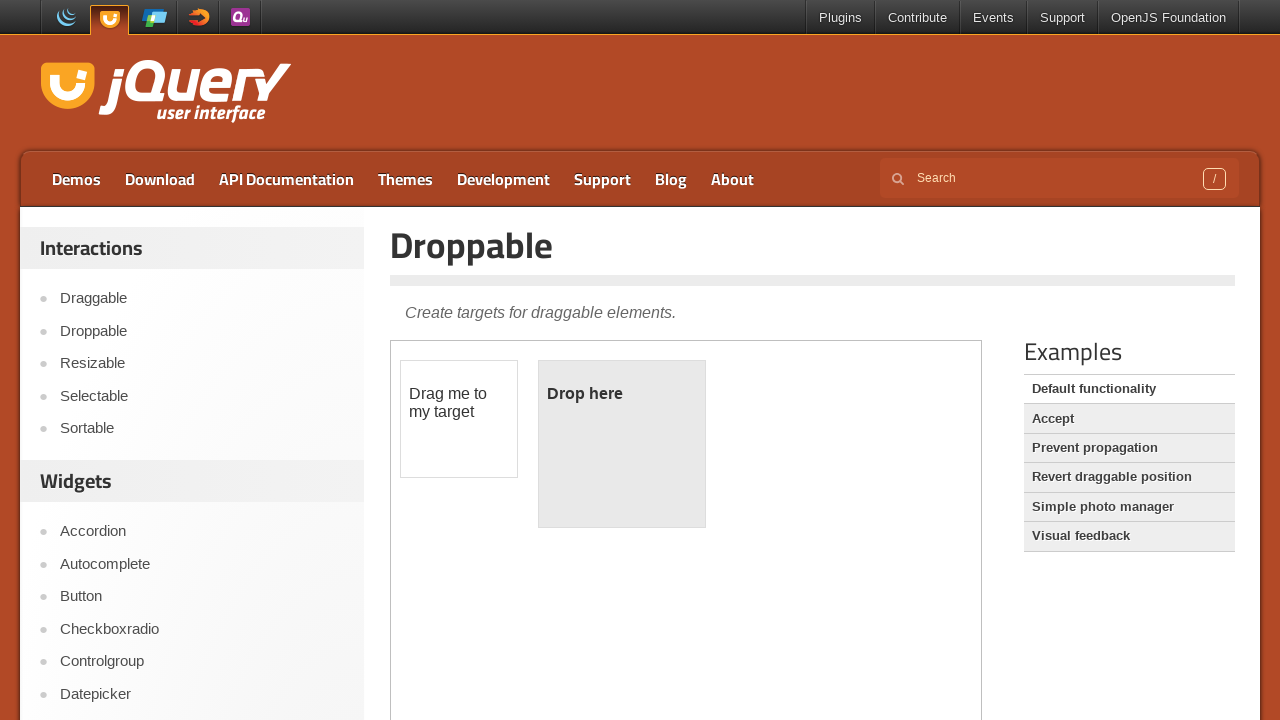

Located draggable element
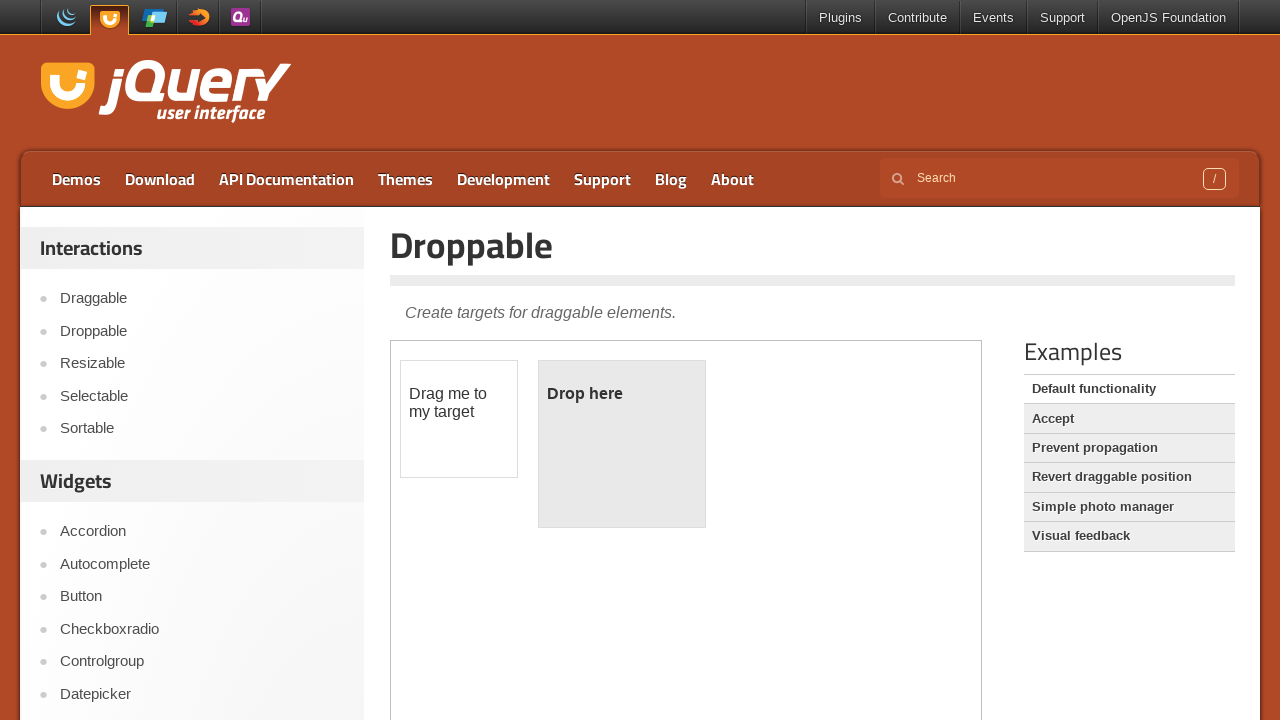

Located droppable element
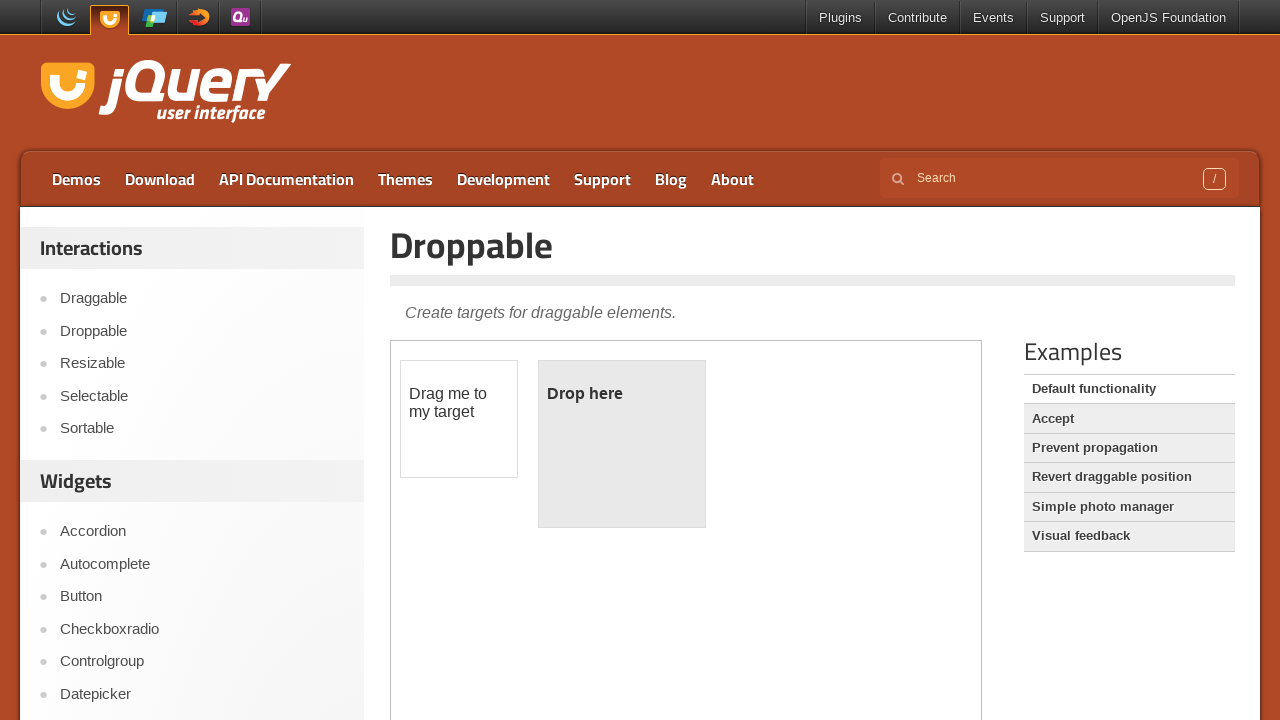

Dragged element from source to destination at (622, 444)
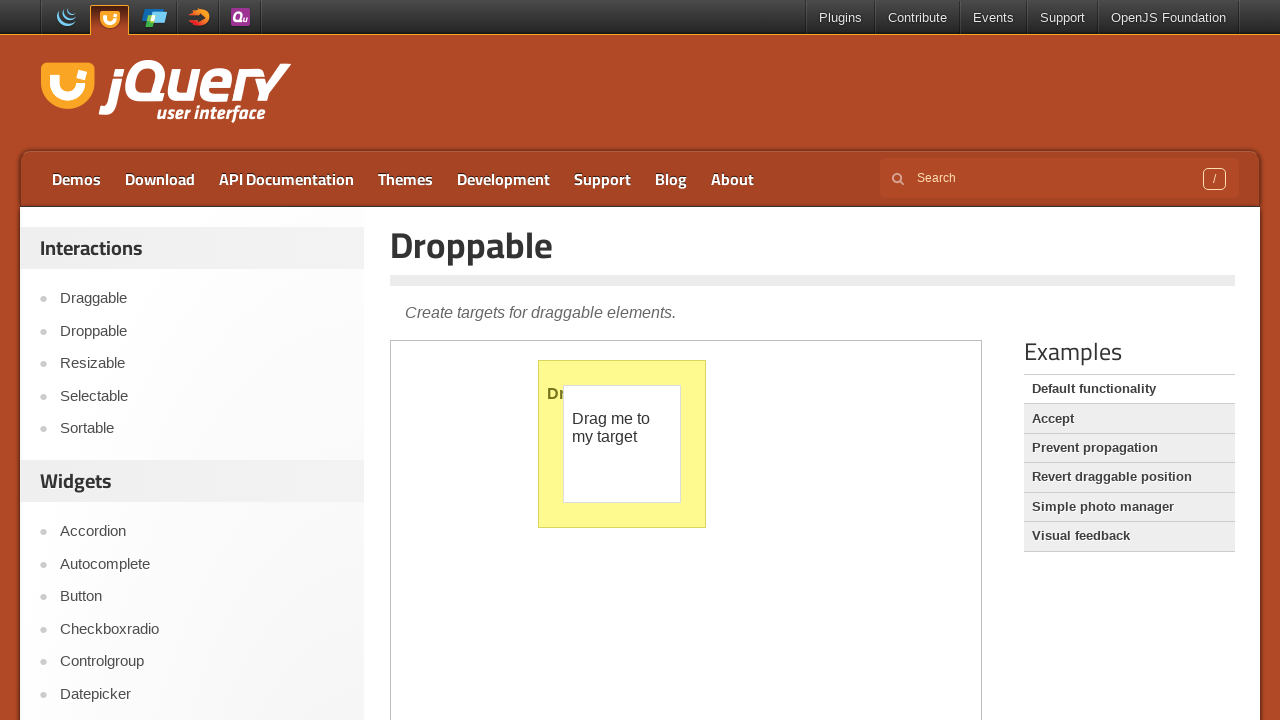

Navigated back
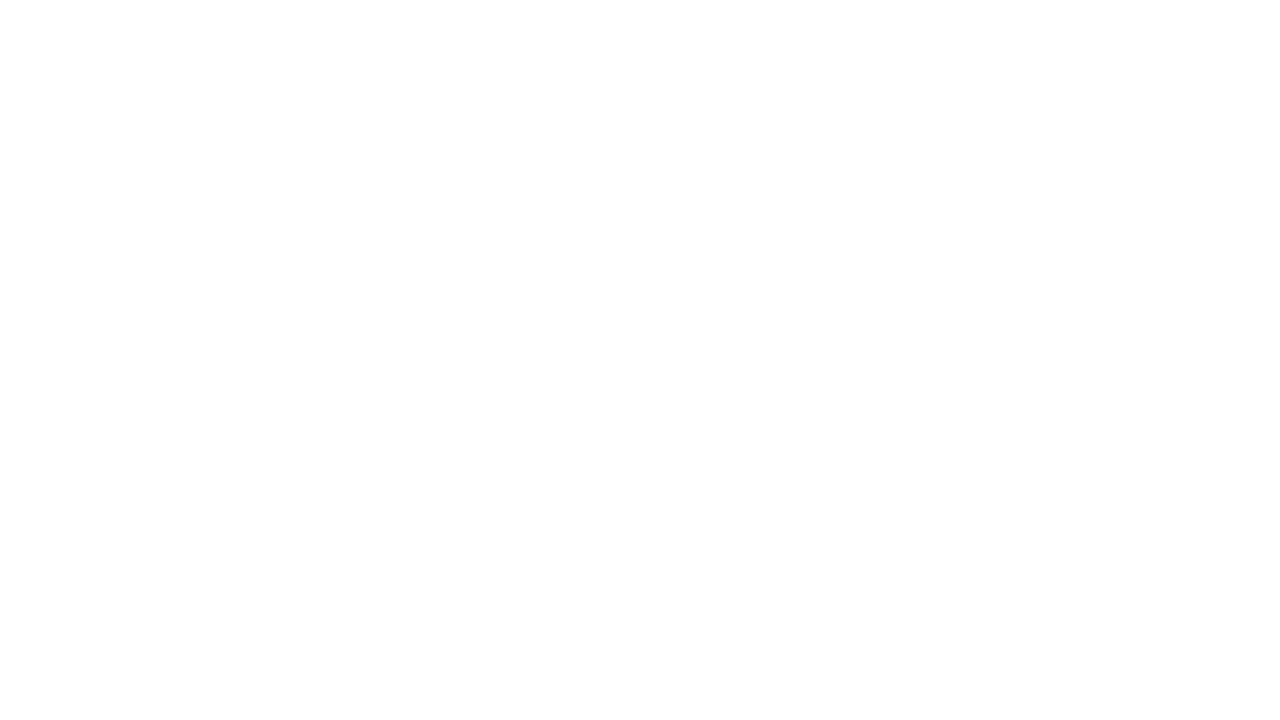

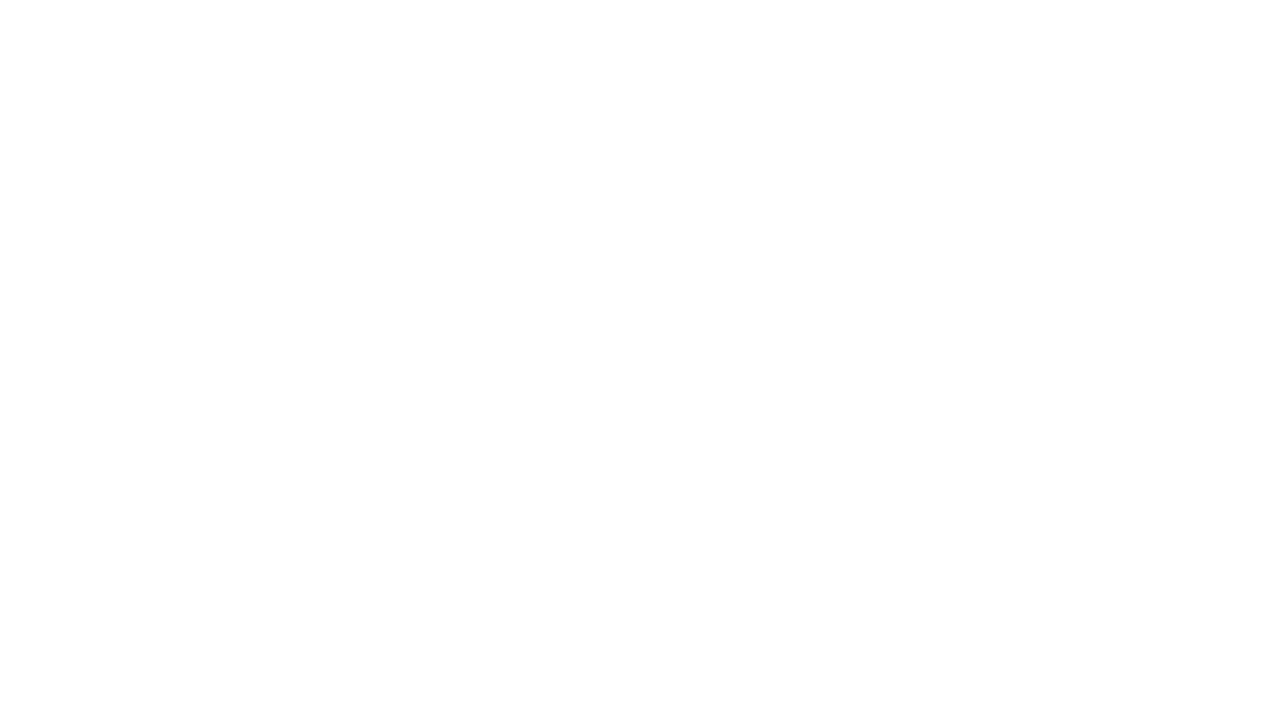